Tests DVLA vehicle enquiry with a valid car registration number, confirms the vehicle, and proceeds to view history

Starting URL: https://vehicleenquiry.service.gov.uk/

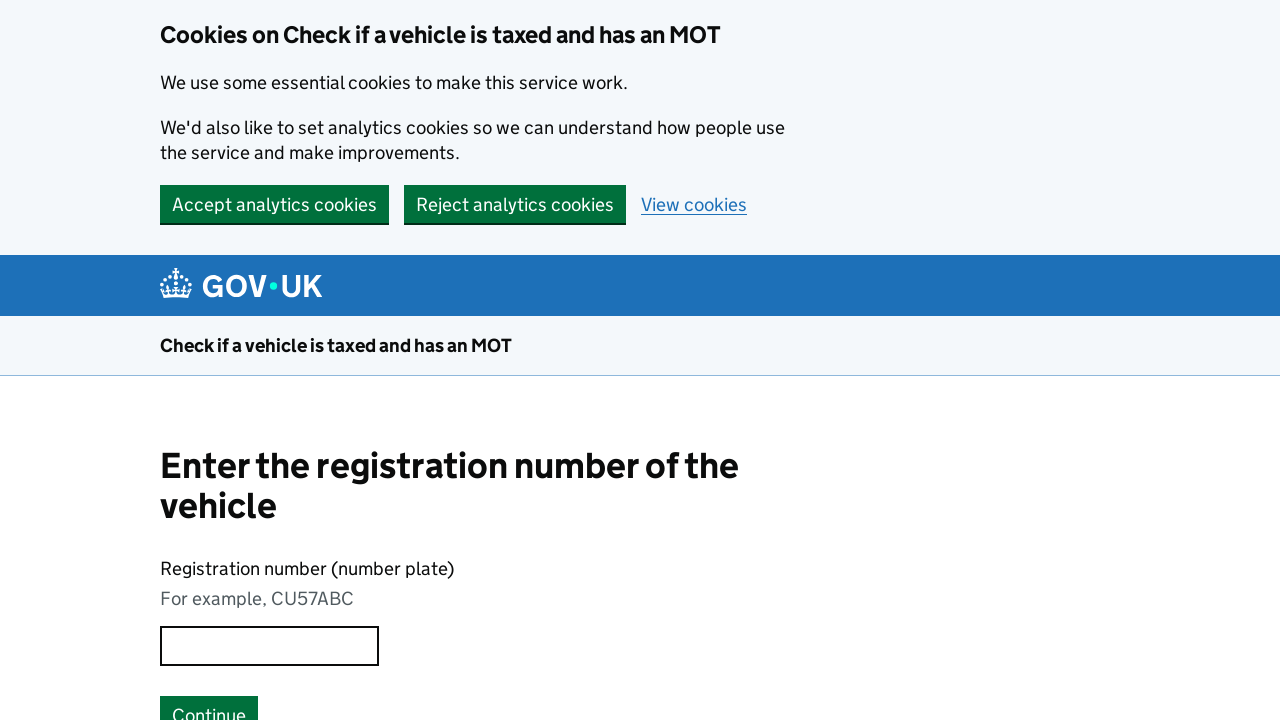

Filled car registration field with 'LAU21A' on .govuk-input--width-10
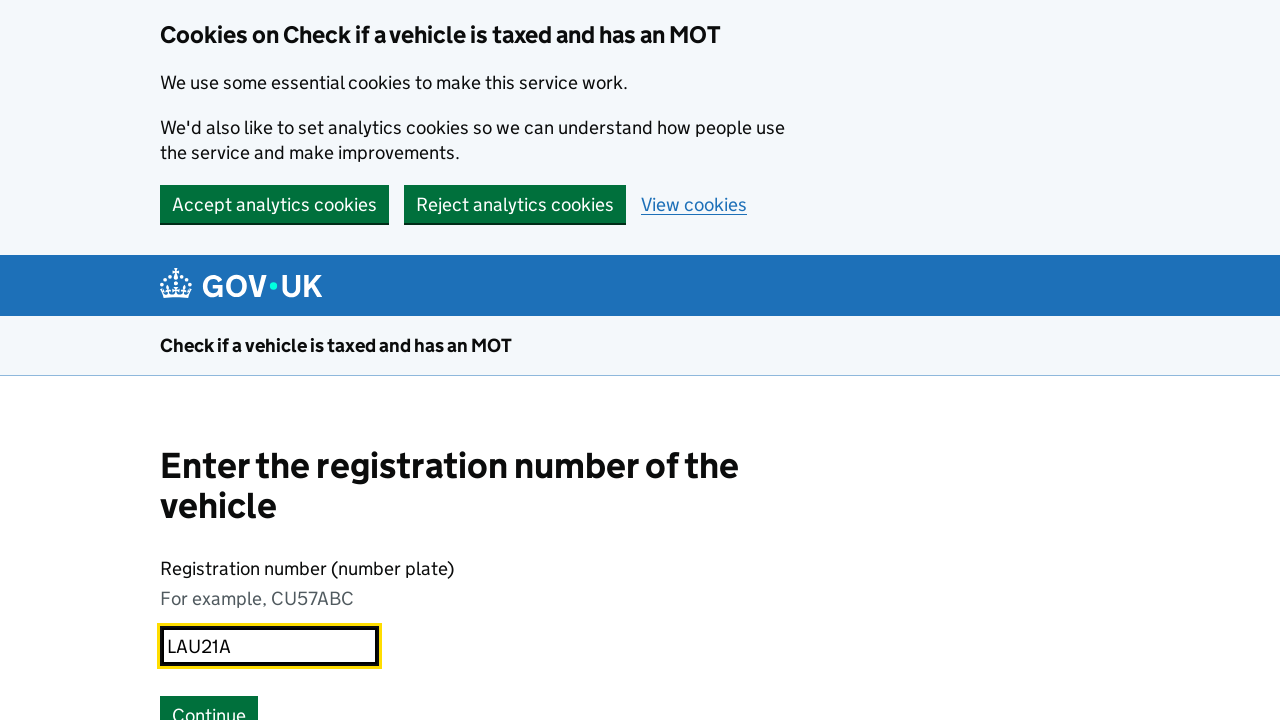

Clicked submit button to search for vehicle at (209, 701) on #submit_vrn_button
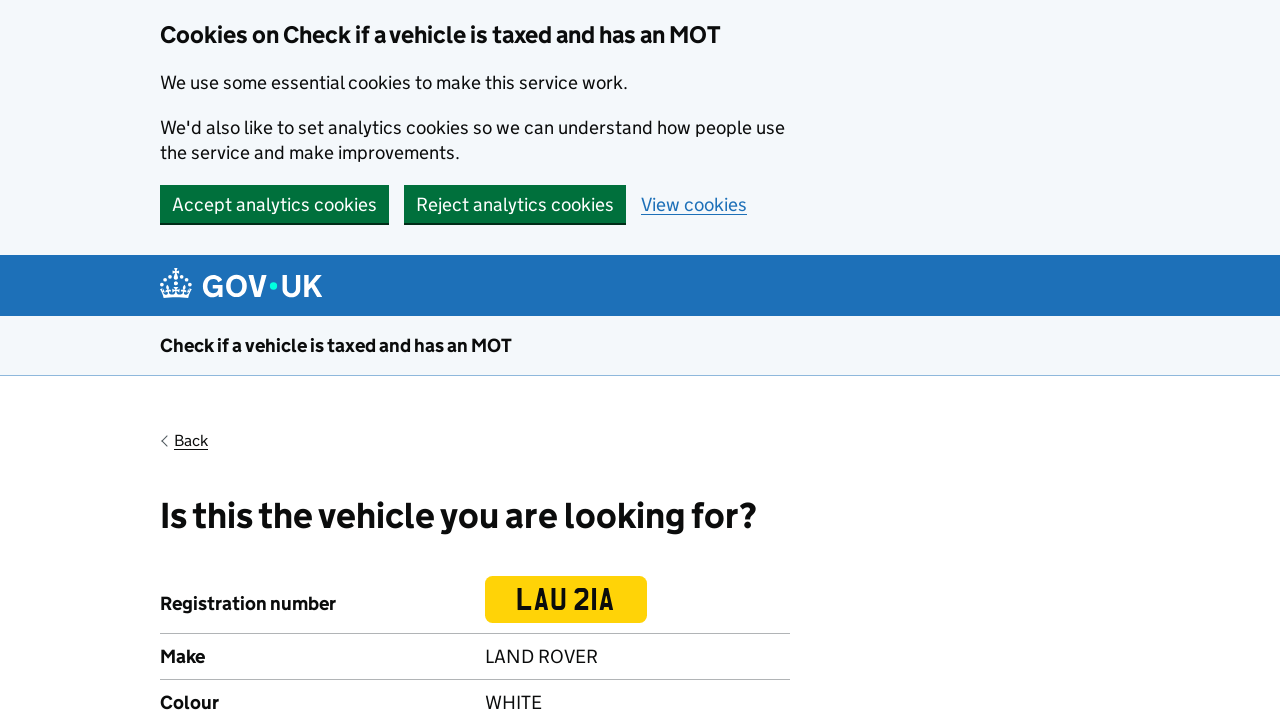

Confirmed this is the correct vehicle at (182, 360) on #yes-vehicle-confirm
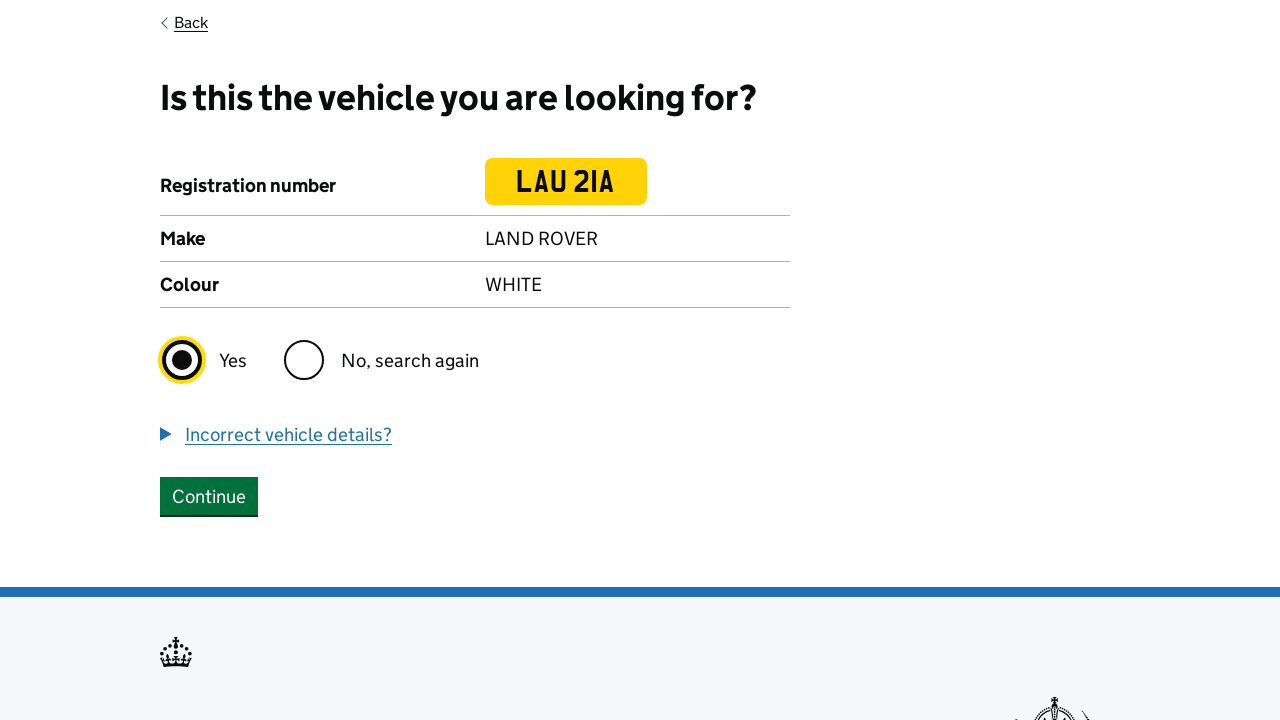

Clicked confirm button to proceed to view history at (209, 496) on #capture_confirm_button
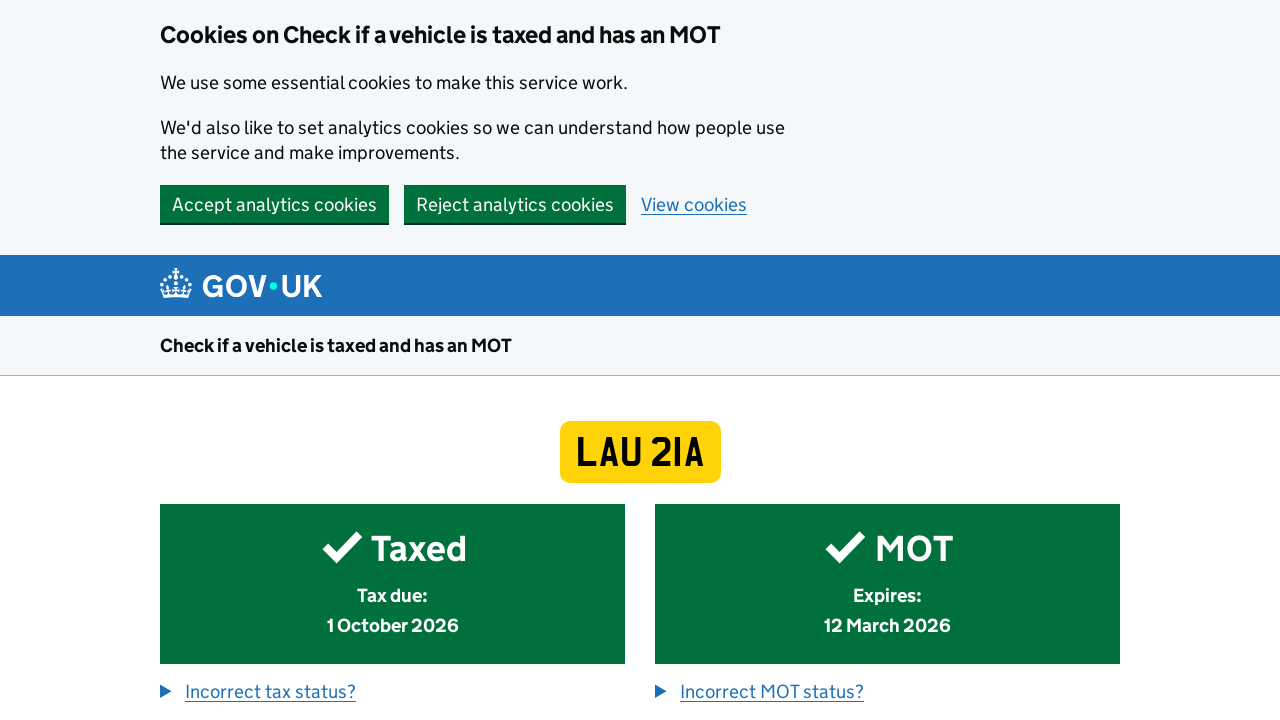

Waited for next page to load
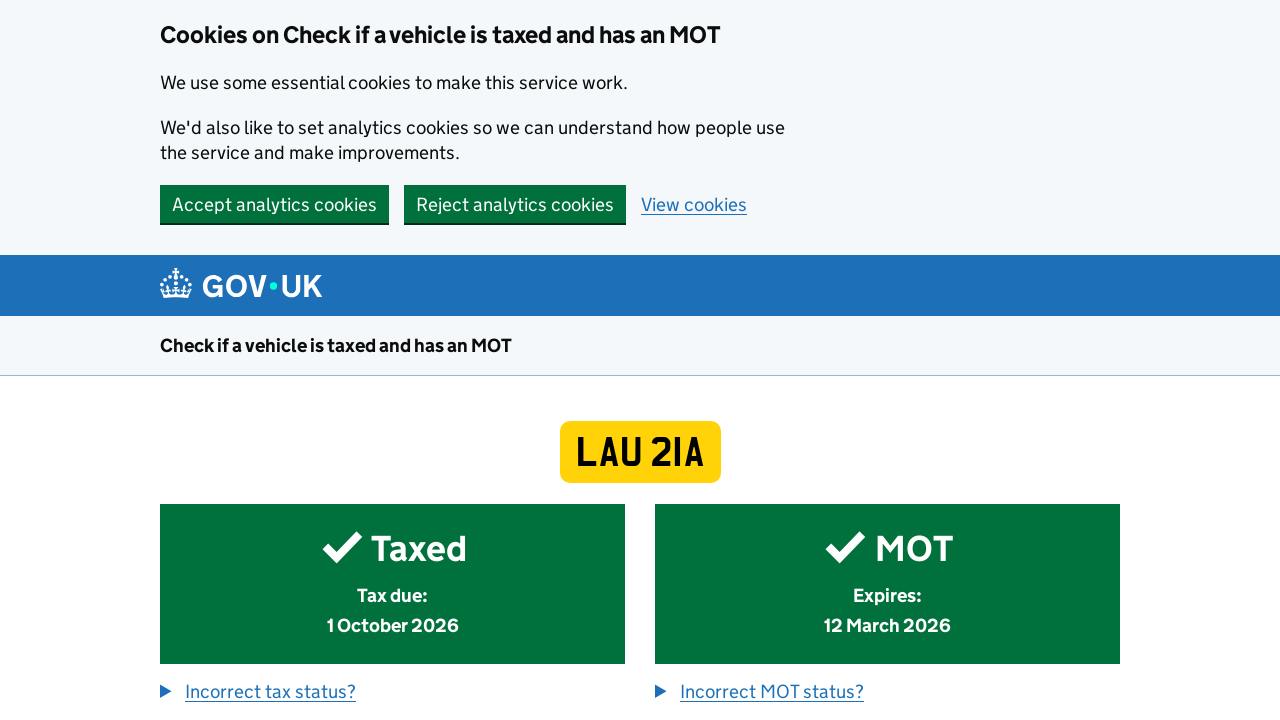

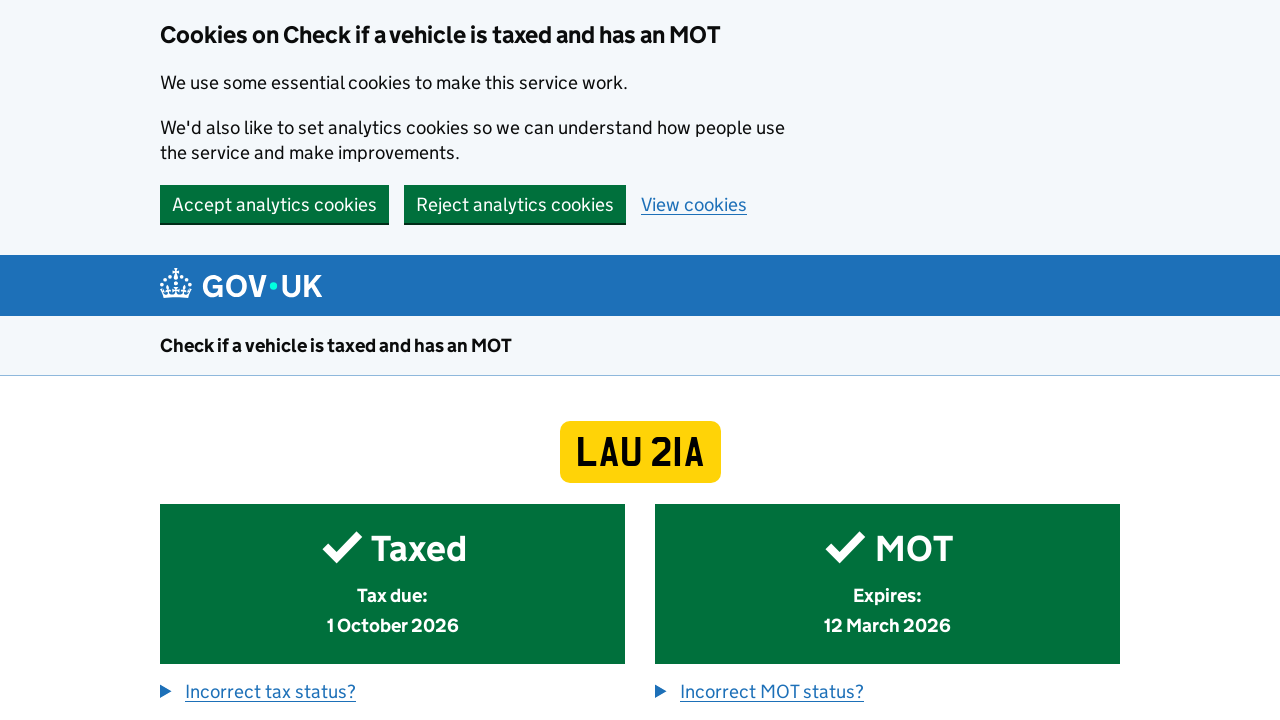